Tests basic calculator functionality by entering two numbers, clicking calculate, and verifying the result field

Starting URL: https://testsheepnz.github.io/BasicCalculator.html

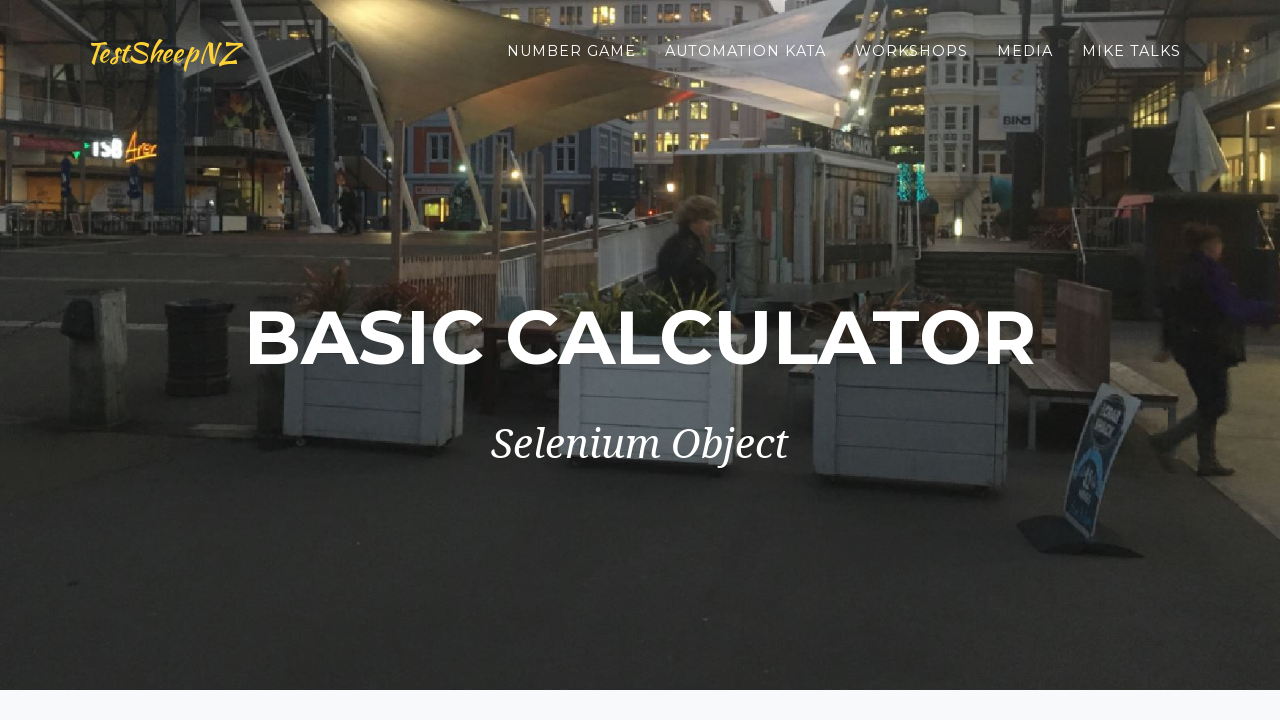

Entered first number 5.48 in number1Field on #number1Field
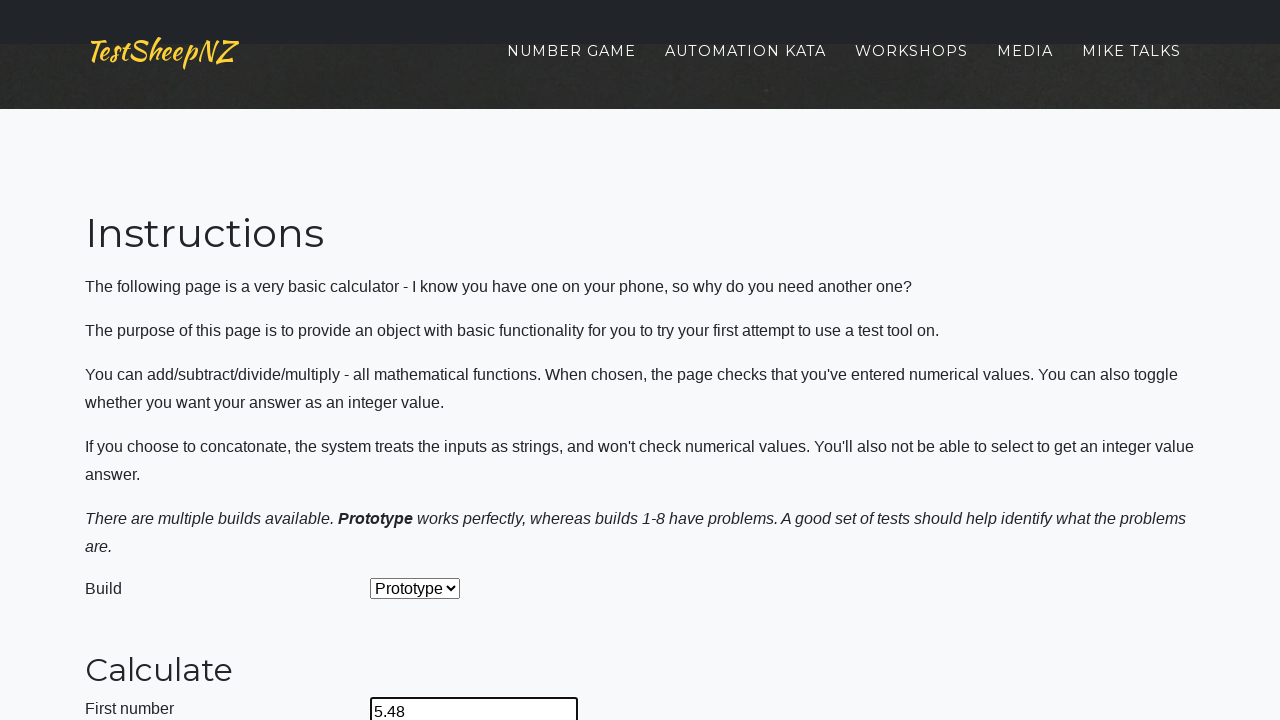

Entered second number 2.35 in number2Field on #number2Field
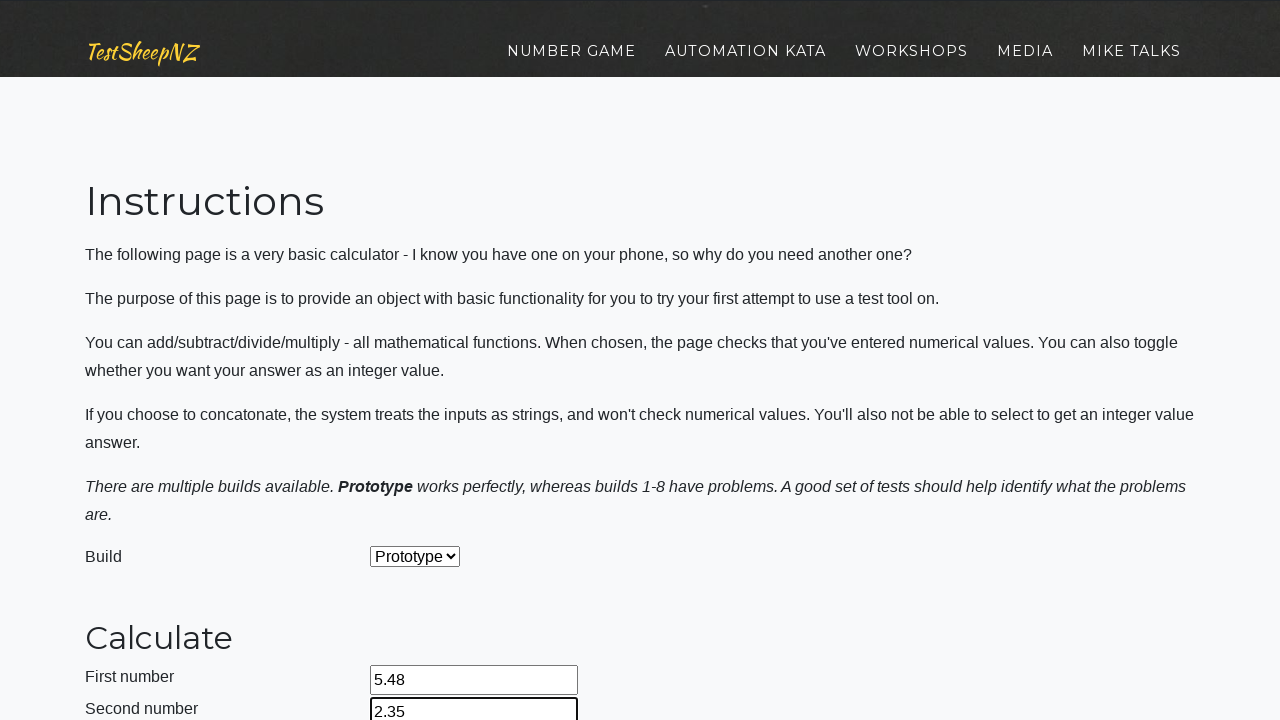

Clicked calculate button to perform calculation at (422, 361) on #calculateButton
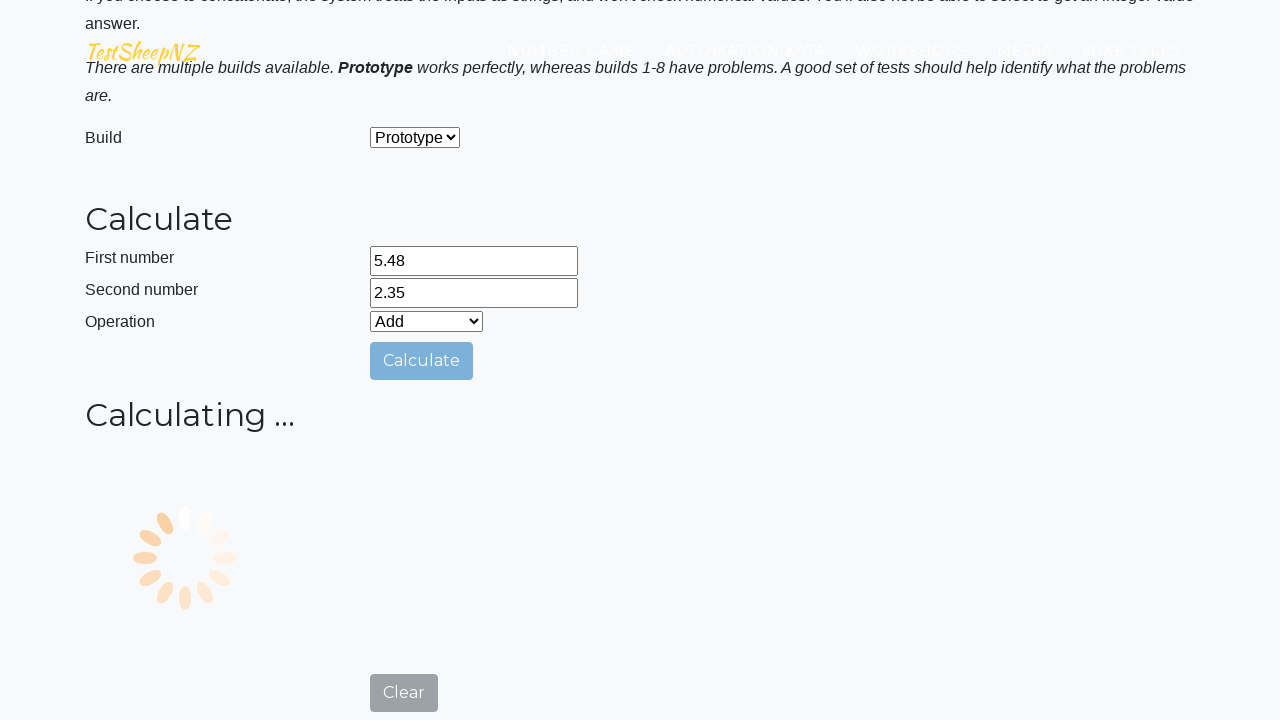

Answer field populated with calculation result
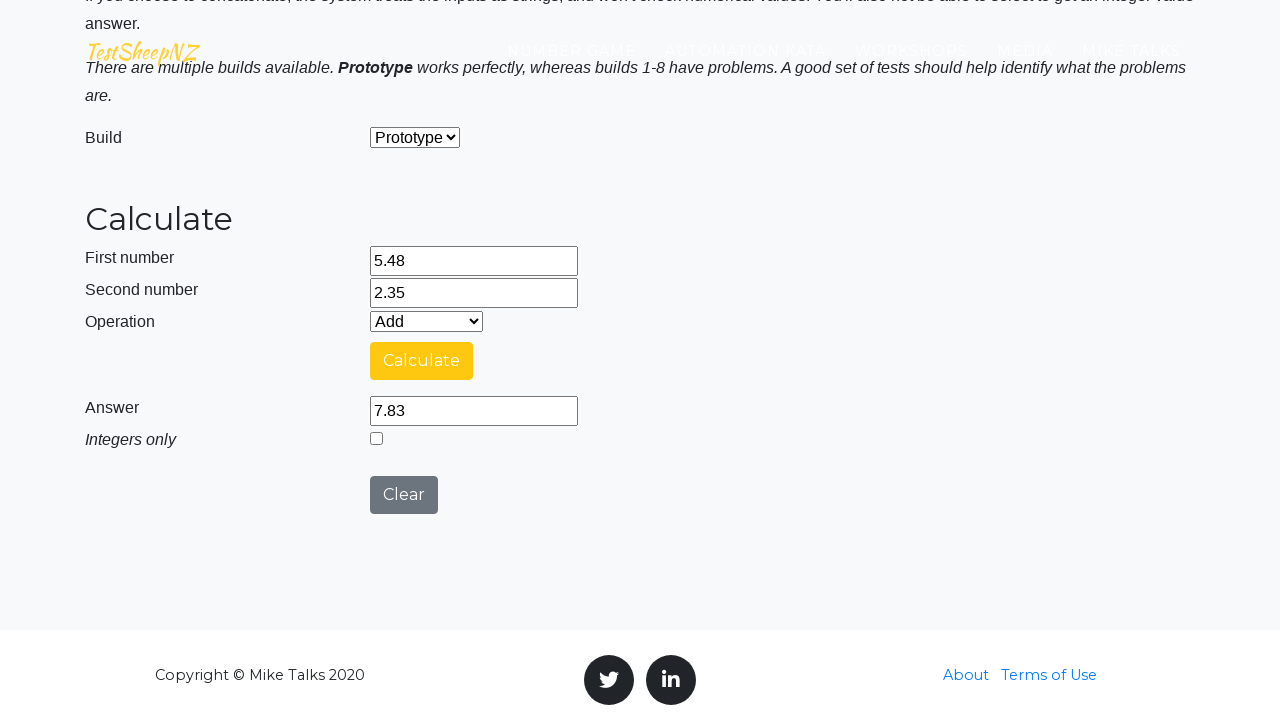

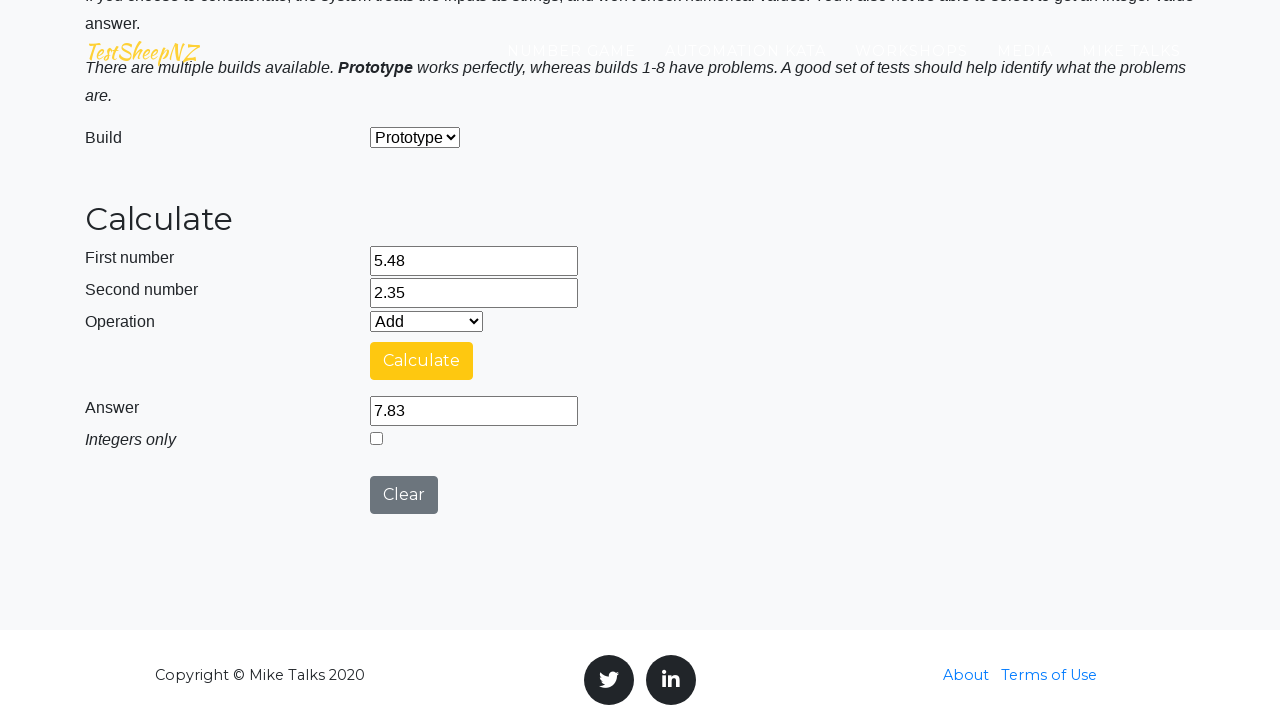